Tests JavaScript confirm dialog handling by triggering confirm alerts and accepting/canceling them

Starting URL: https://the-internet.herokuapp.com/javascript_alerts

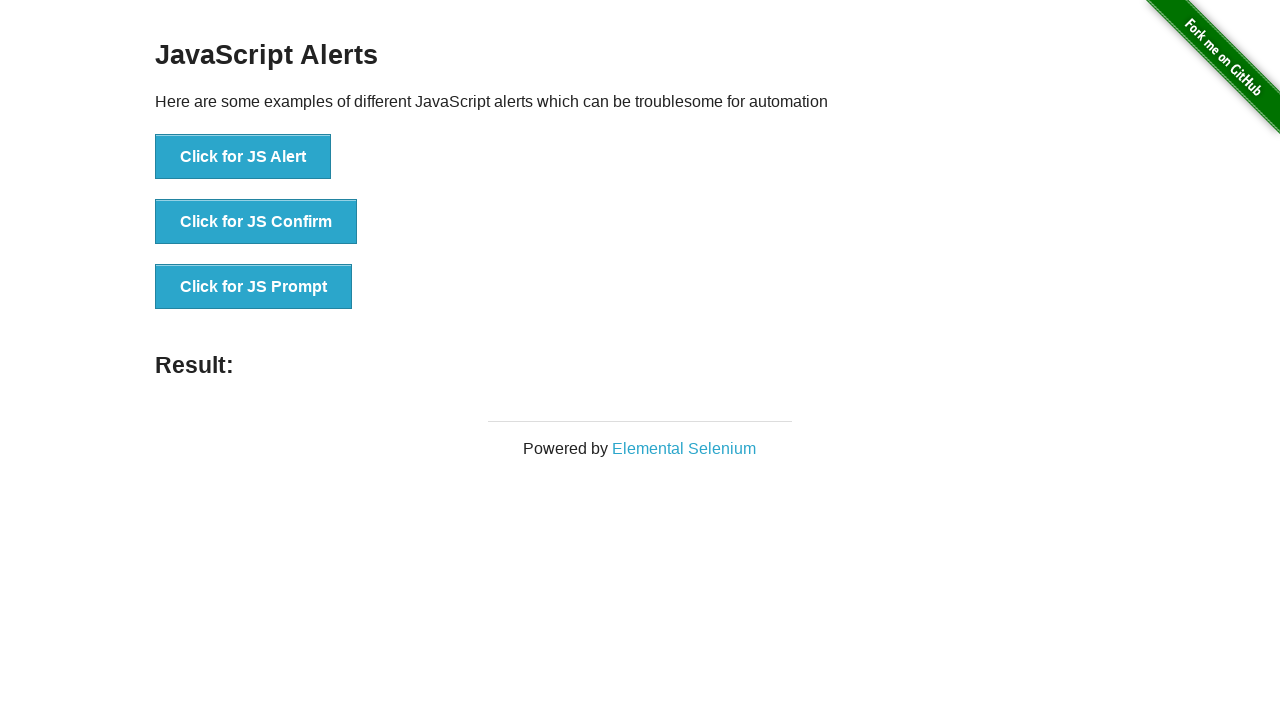

Set up dialog handler to accept confirm dialogs
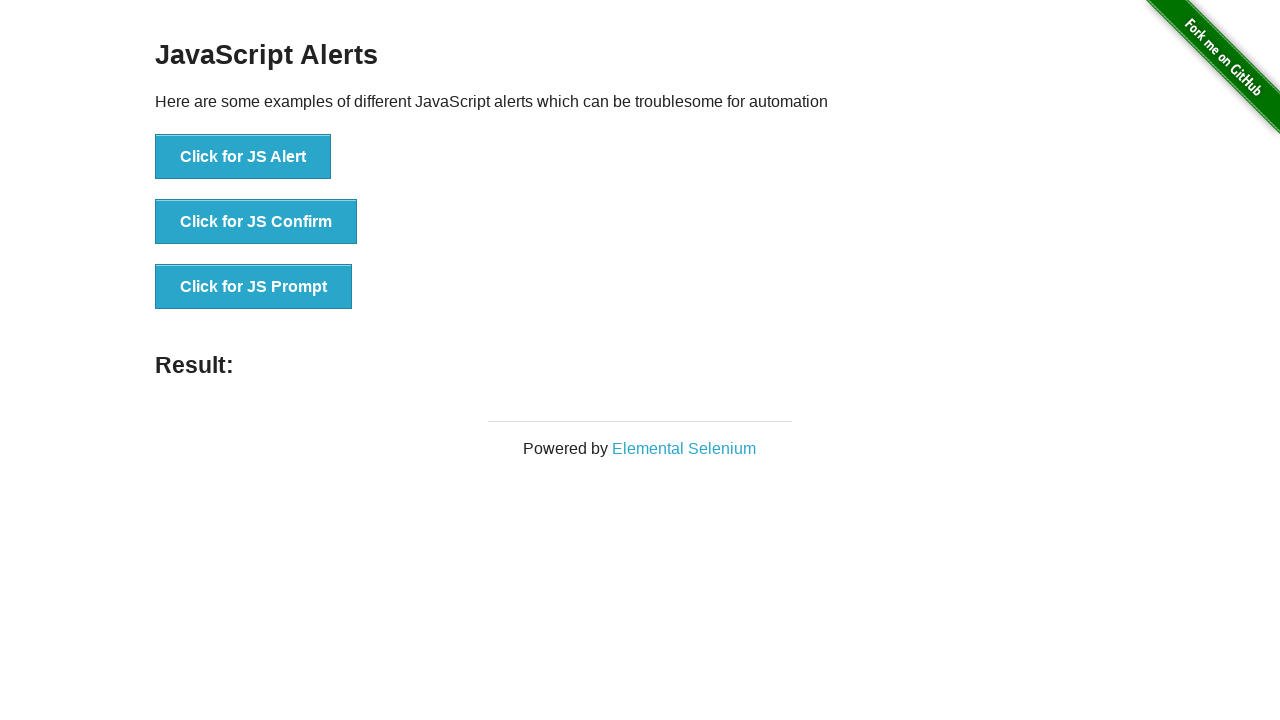

Clicked jsConfirm button and accepted the confirm dialog at (256, 222) on button[onclick='jsConfirm()']
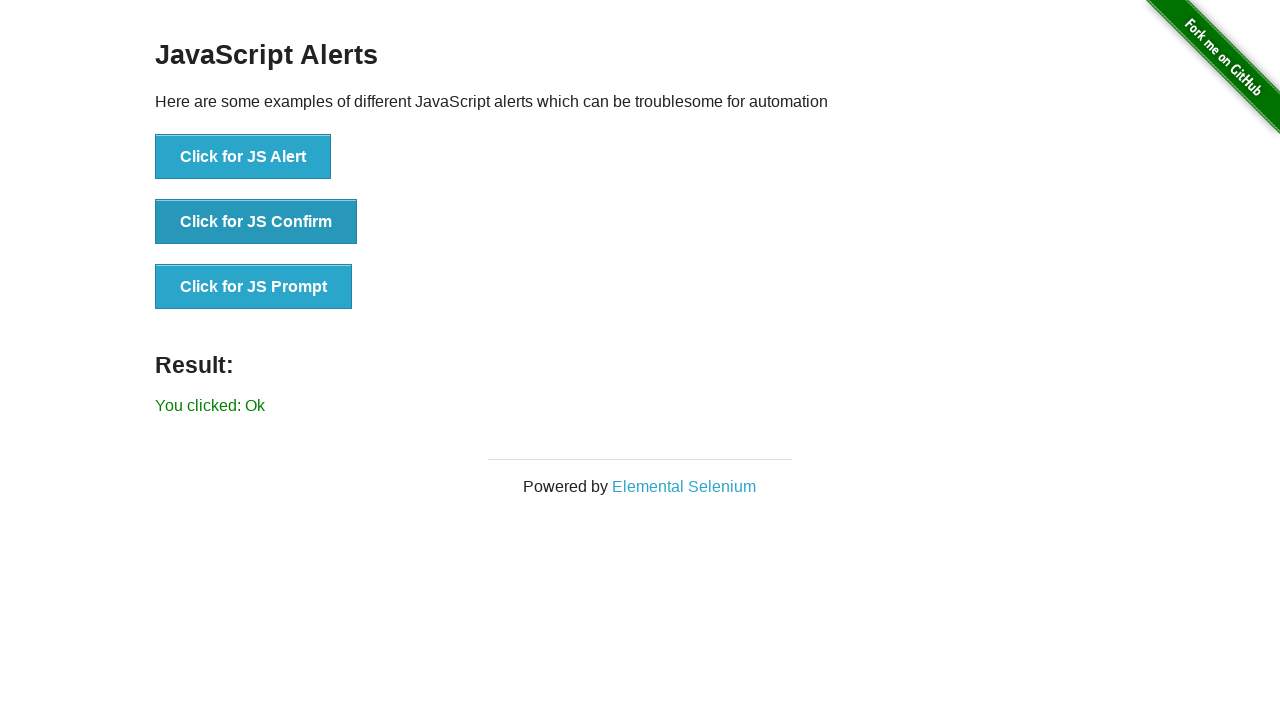

Set up dialog handler to dismiss confirm dialogs
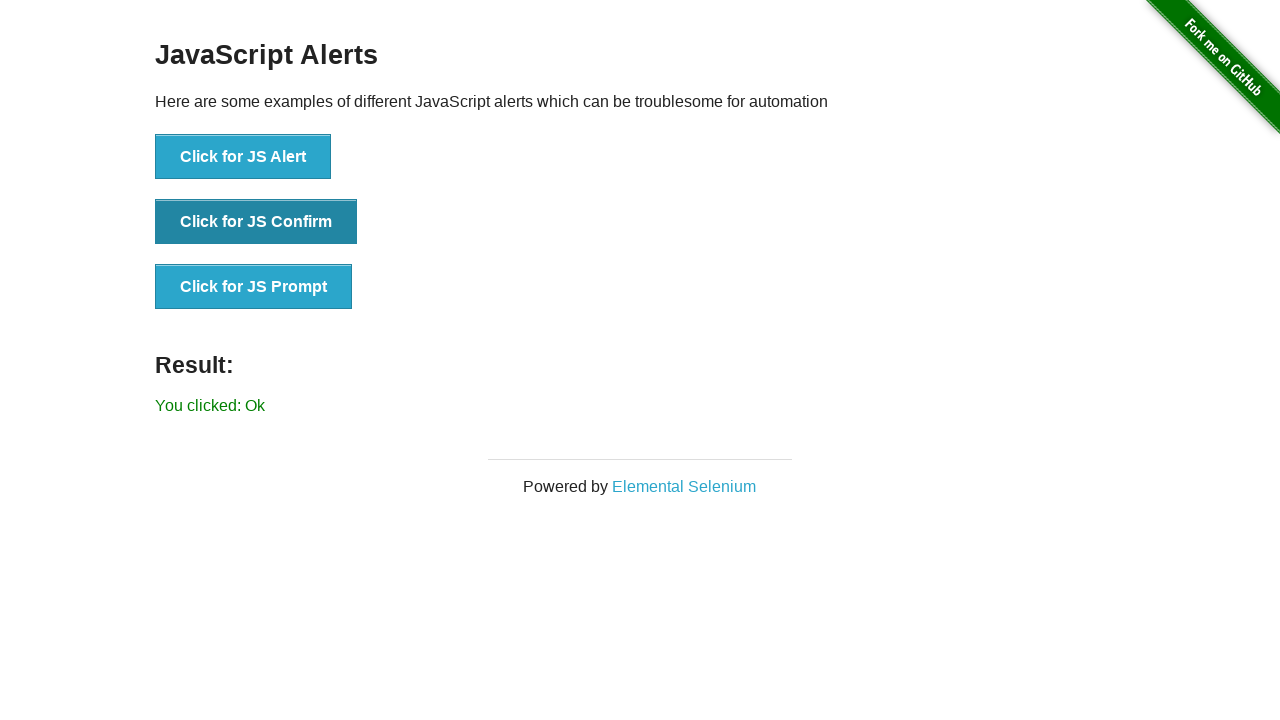

Clicked jsConfirm button and dismissed the confirm dialog at (256, 222) on button[onclick='jsConfirm()']
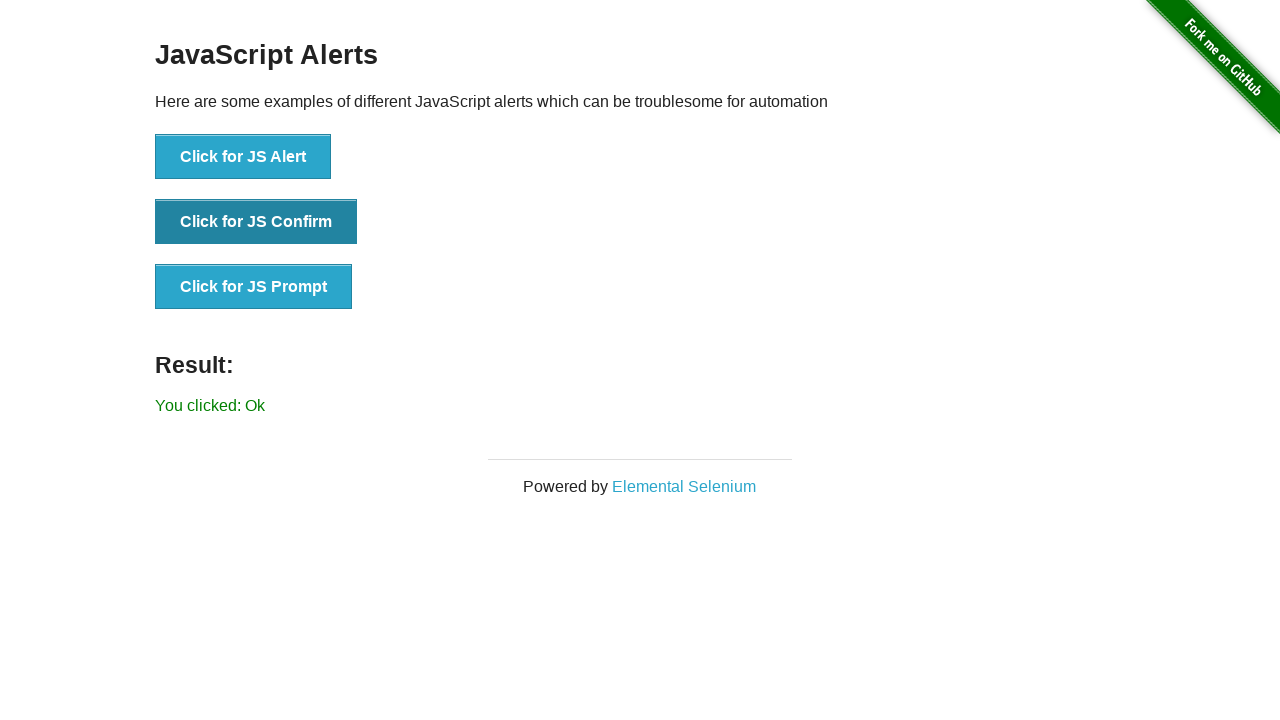

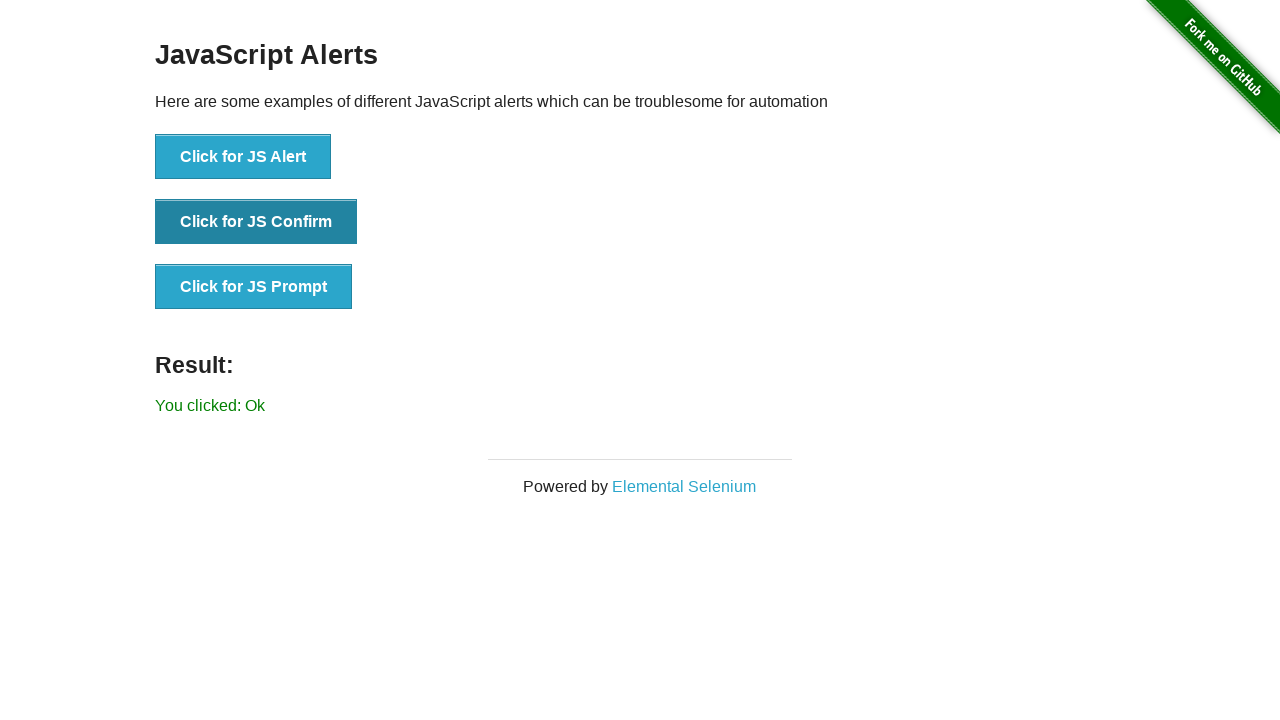